Tests a practice form submission by filling various input fields including email, password, name, selecting checkboxes, radio buttons, and dropdown options

Starting URL: https://rahulshettyacademy.com/angularpractice/

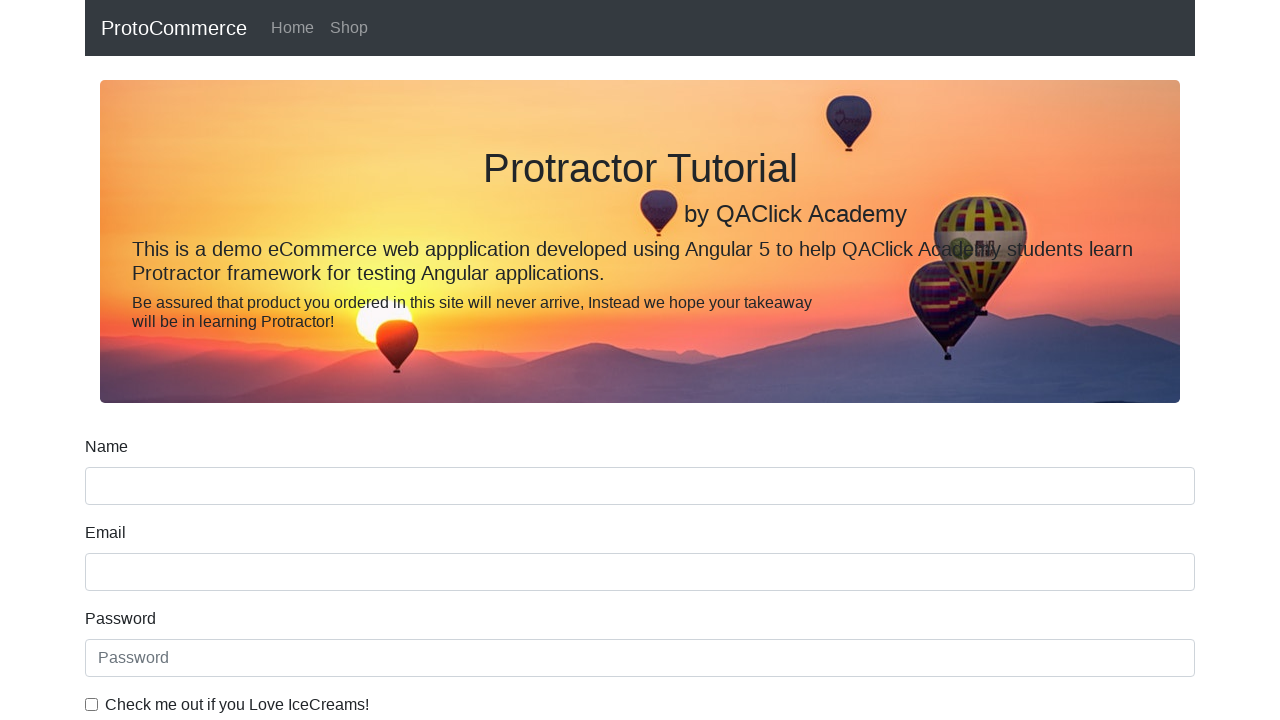

Filled email field with 'hello@gmail.com' on input[name='email']
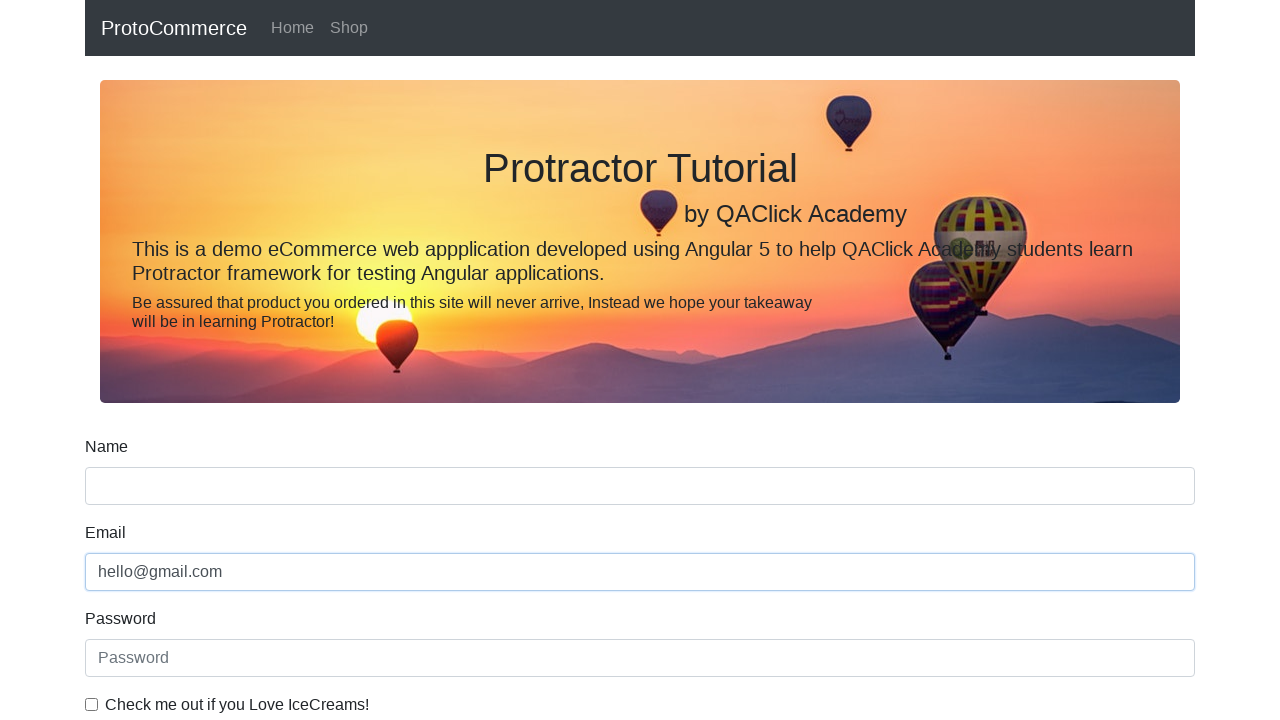

Filled password field with '123456' on #exampleInputPassword1
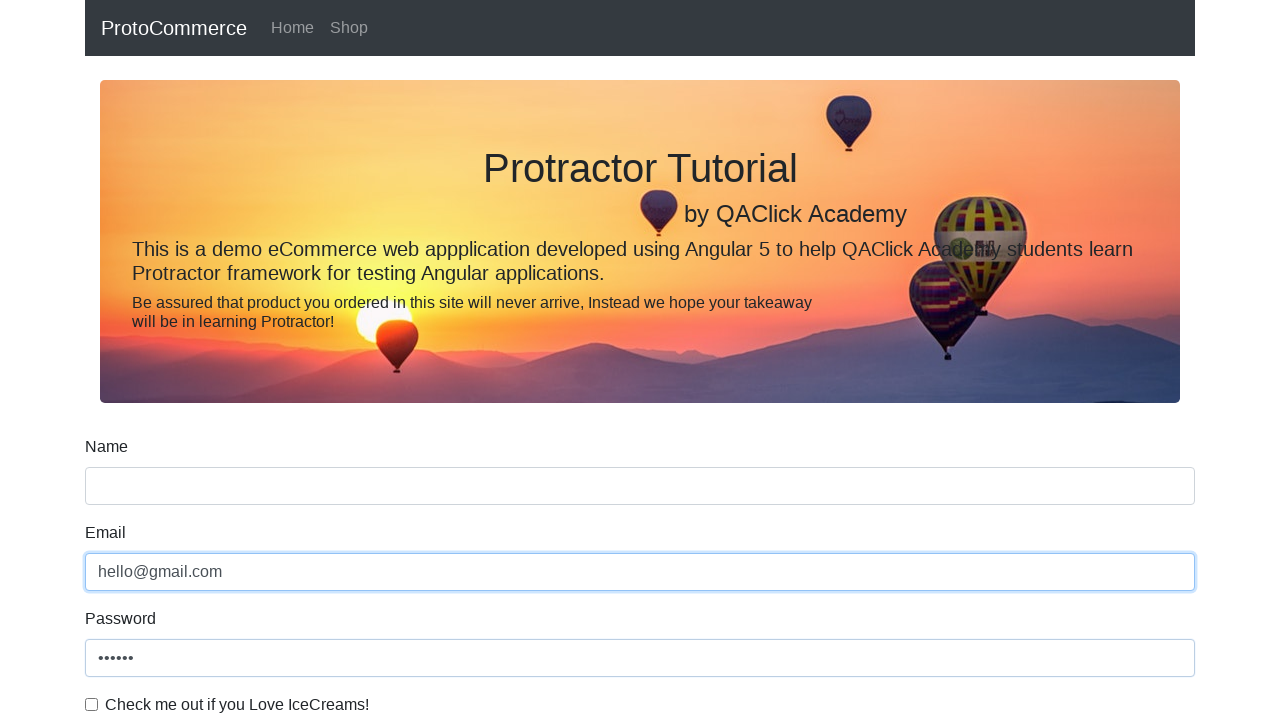

Clicked checkbox to enable agreement at (92, 704) on #exampleCheck1
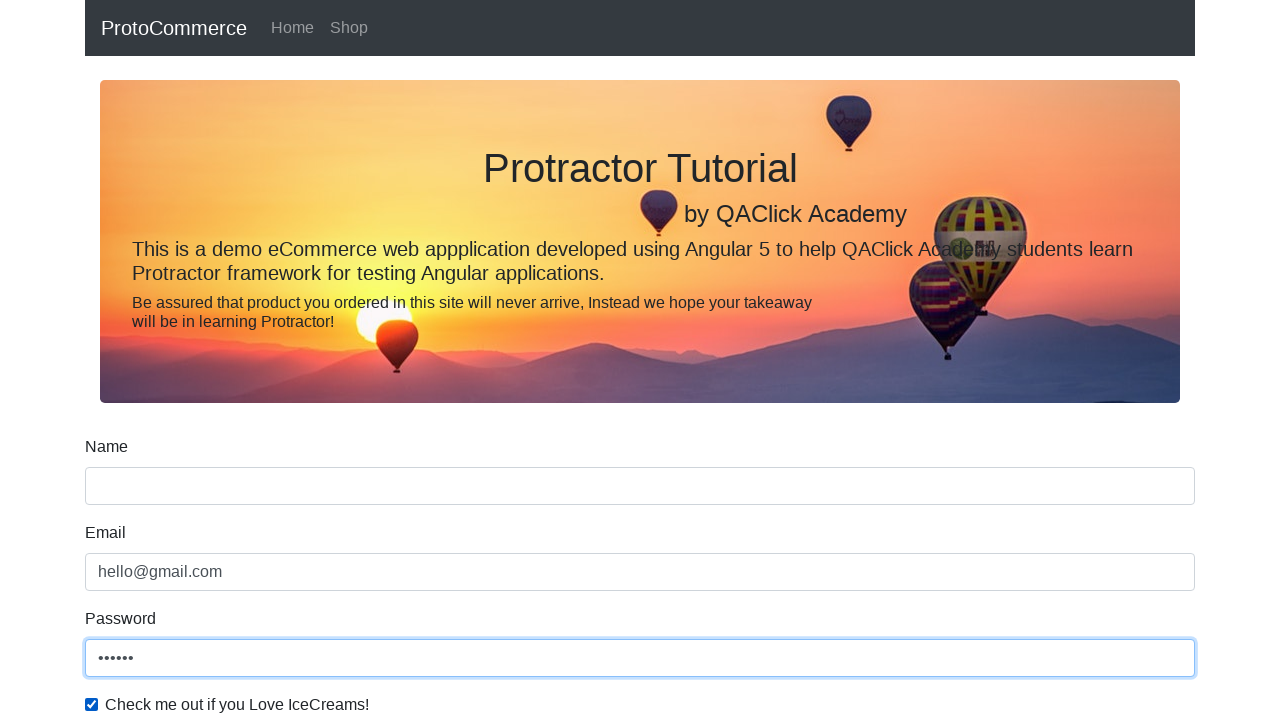

Filled name field with 'testing' on input[name='name']
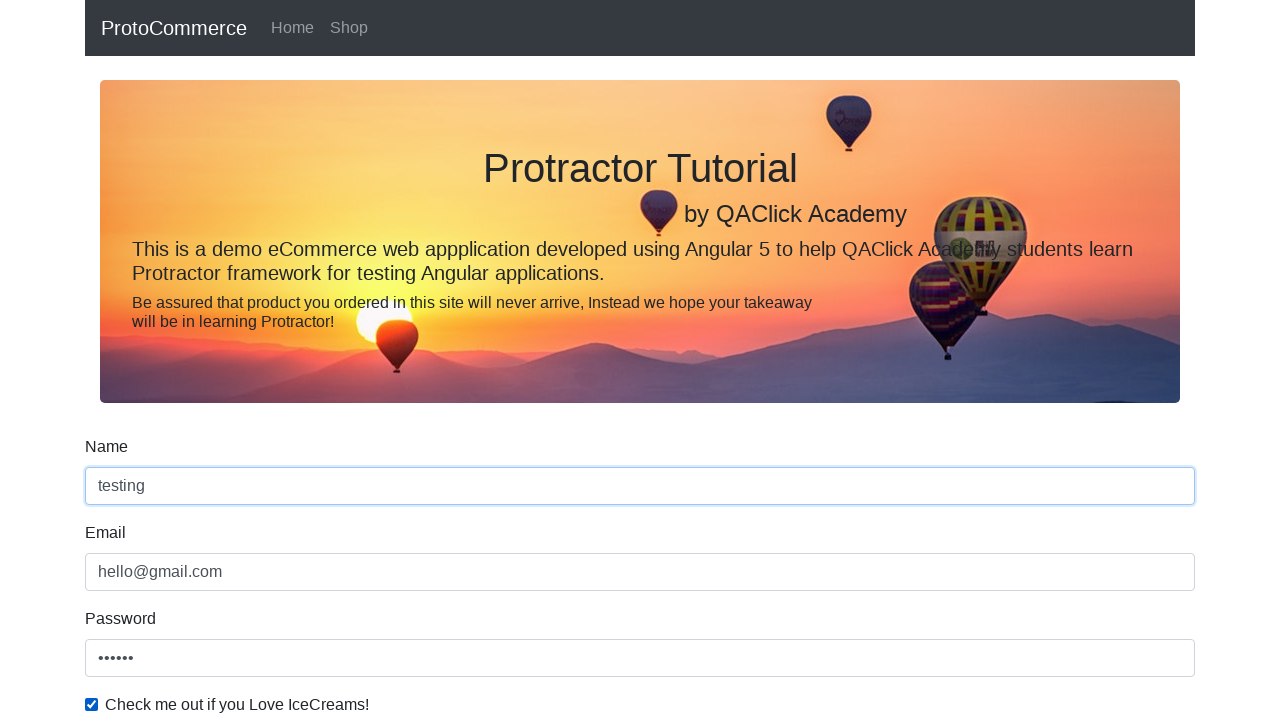

Selected radio button option at (238, 360) on #inlineRadio1
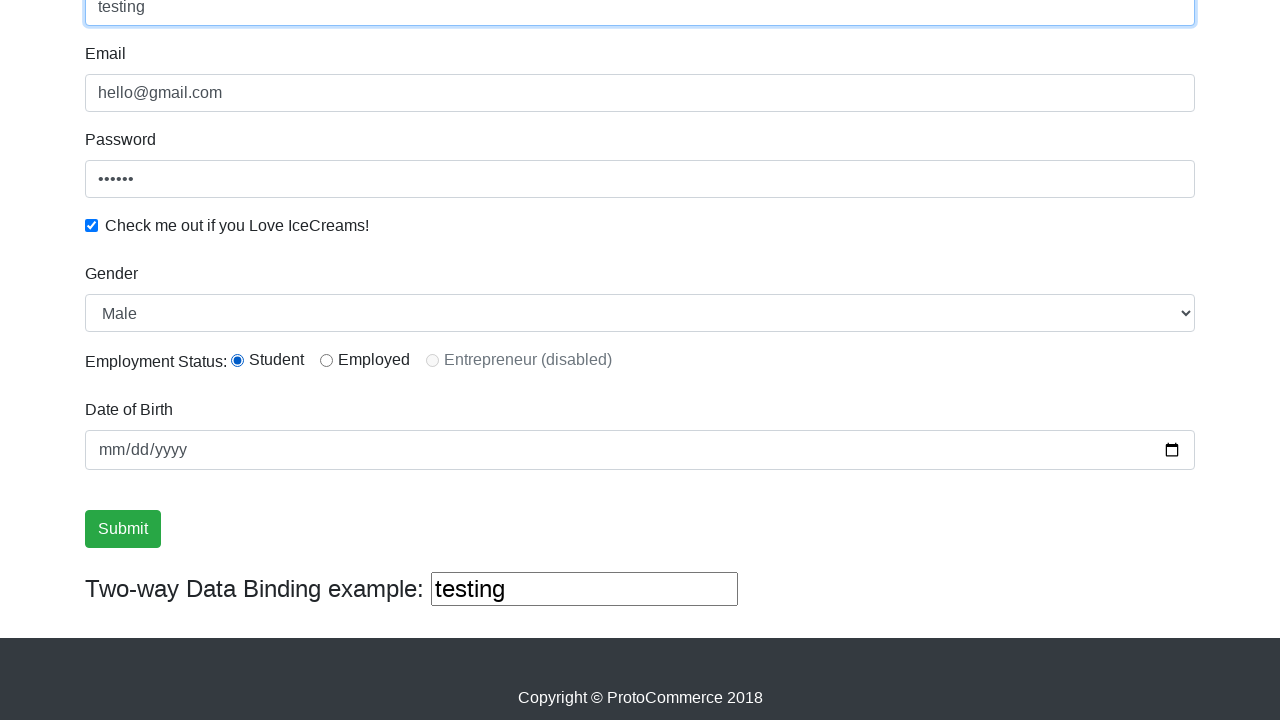

Selected 'Female' from dropdown on #exampleFormControlSelect1
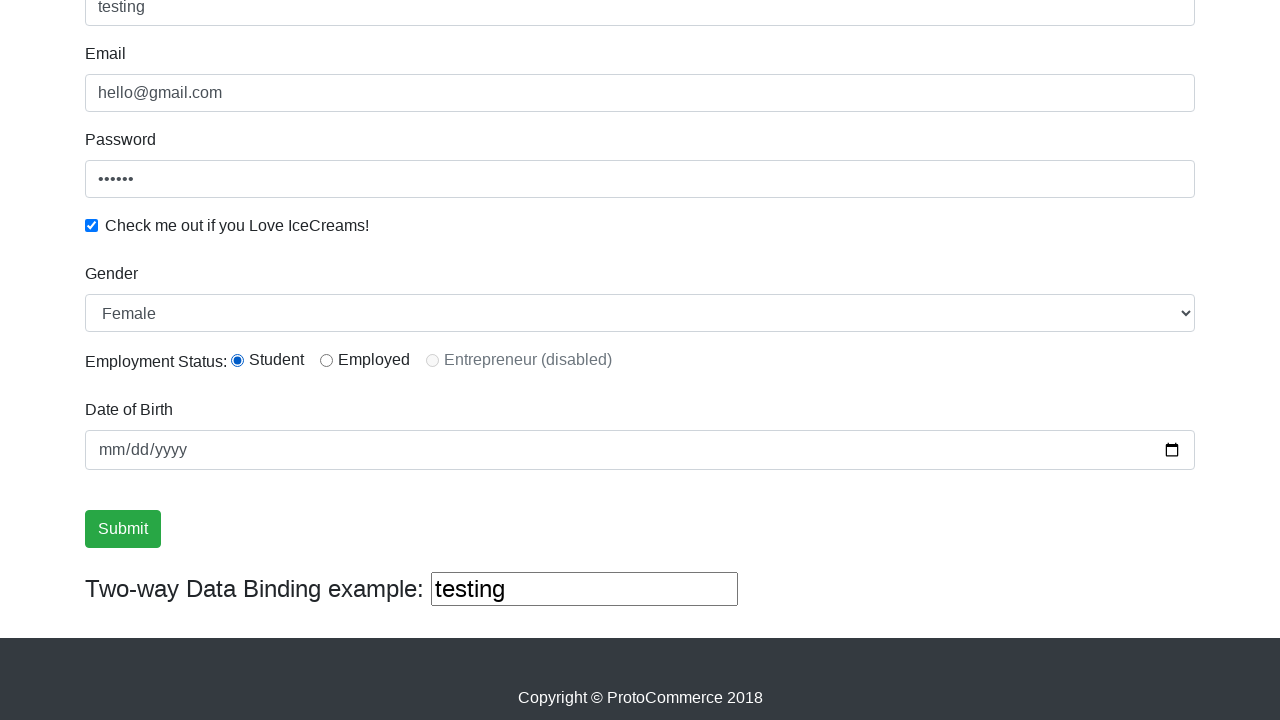

Clicked submit button to submit form at (123, 529) on xpath=//input[@type='submit']
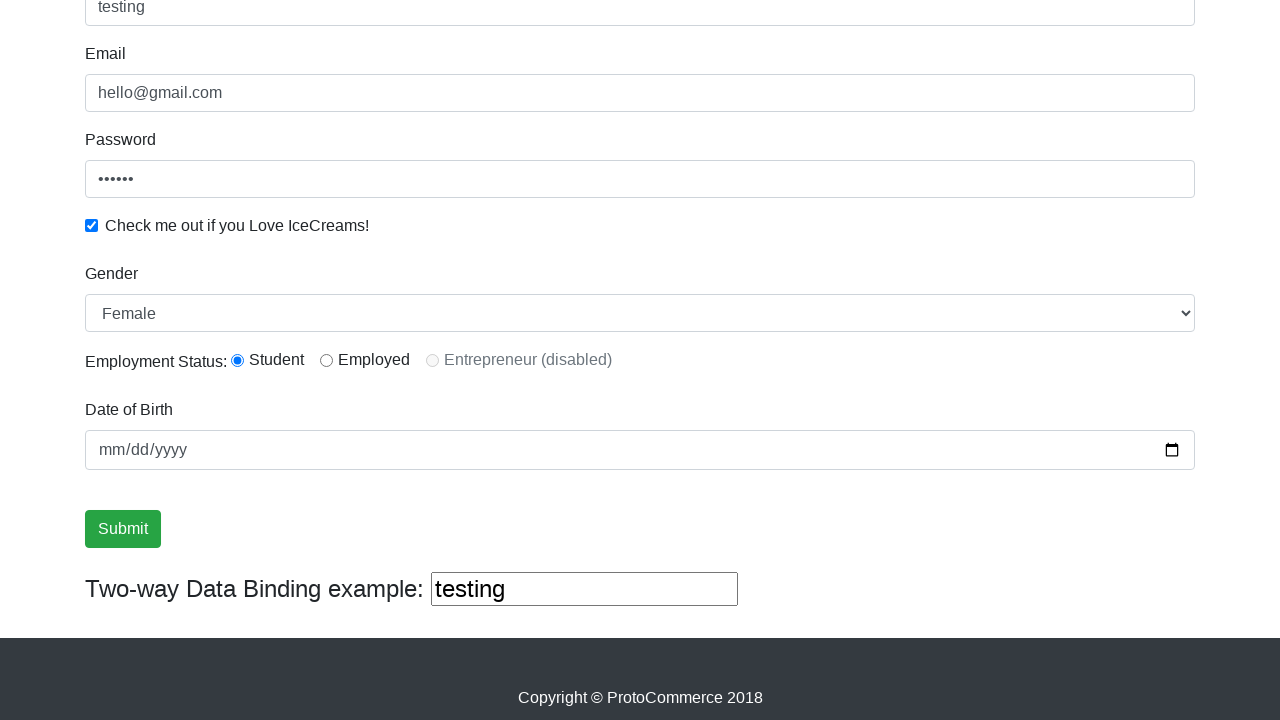

Success message appeared after form submission
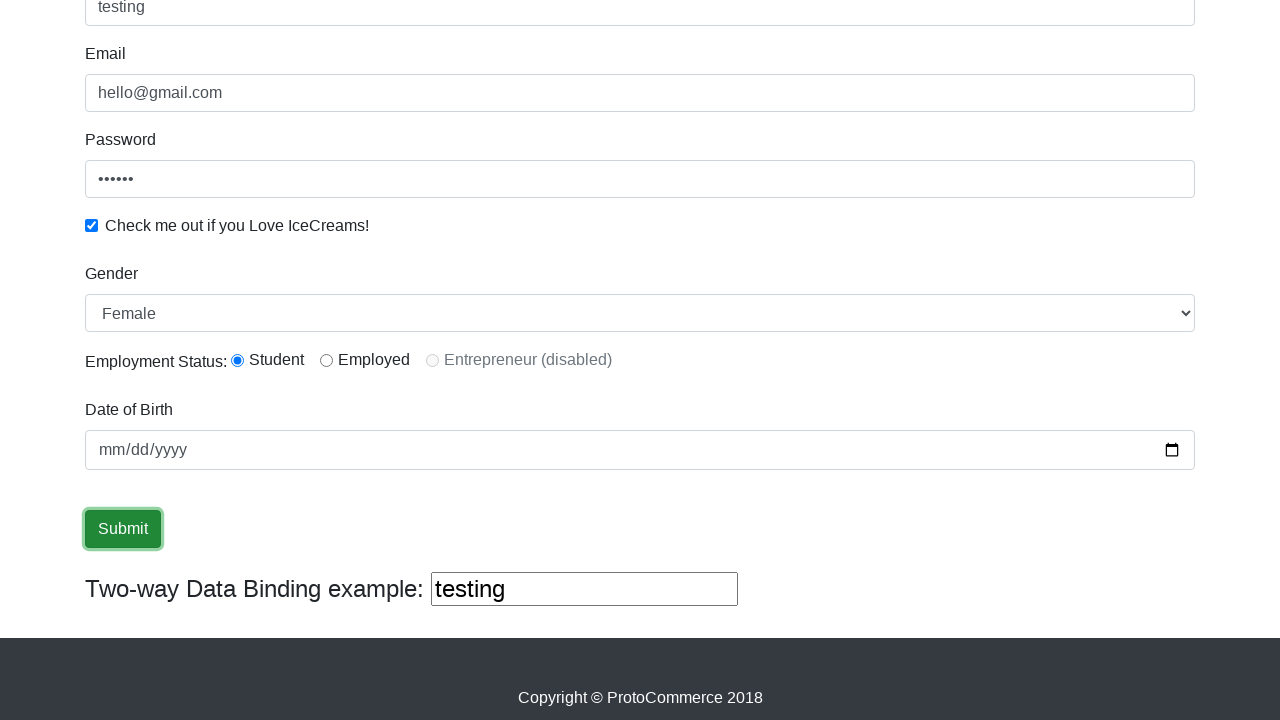

Filled two-way data binding field with 'two-way' on (//input[@type='text'])[3]
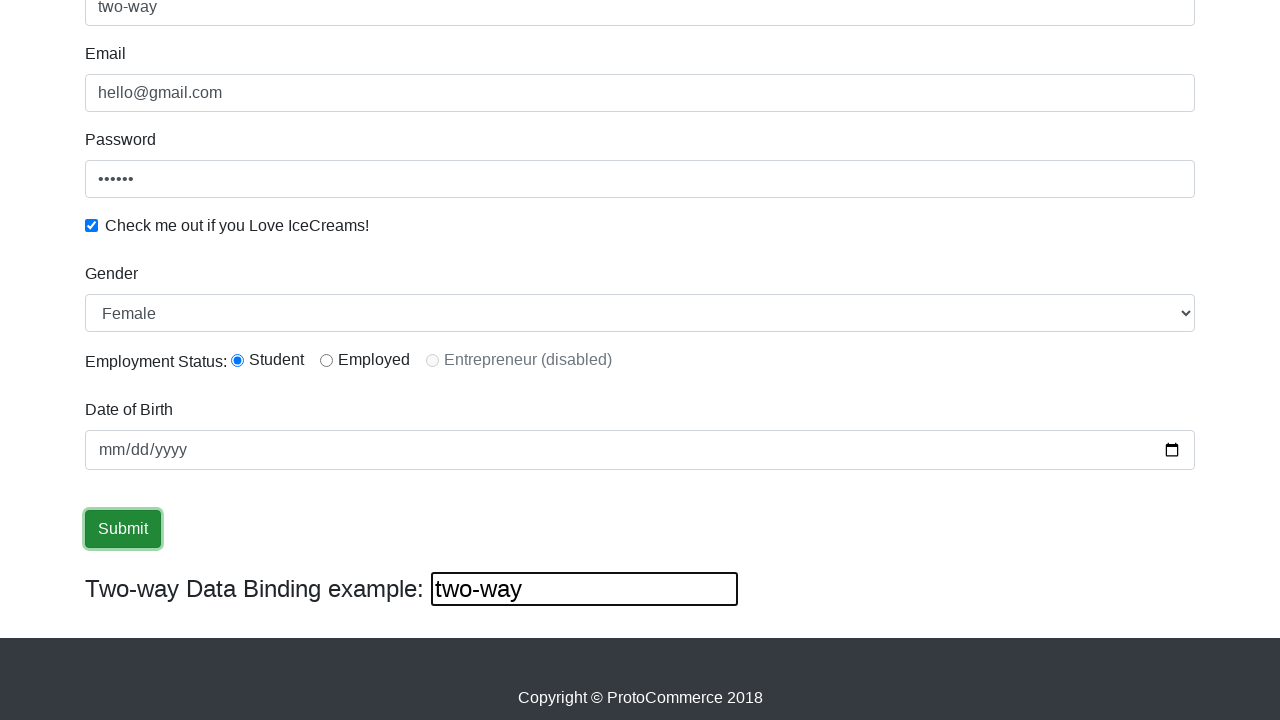

Cleared two-way data binding field on (//input[@type='text'])[3]
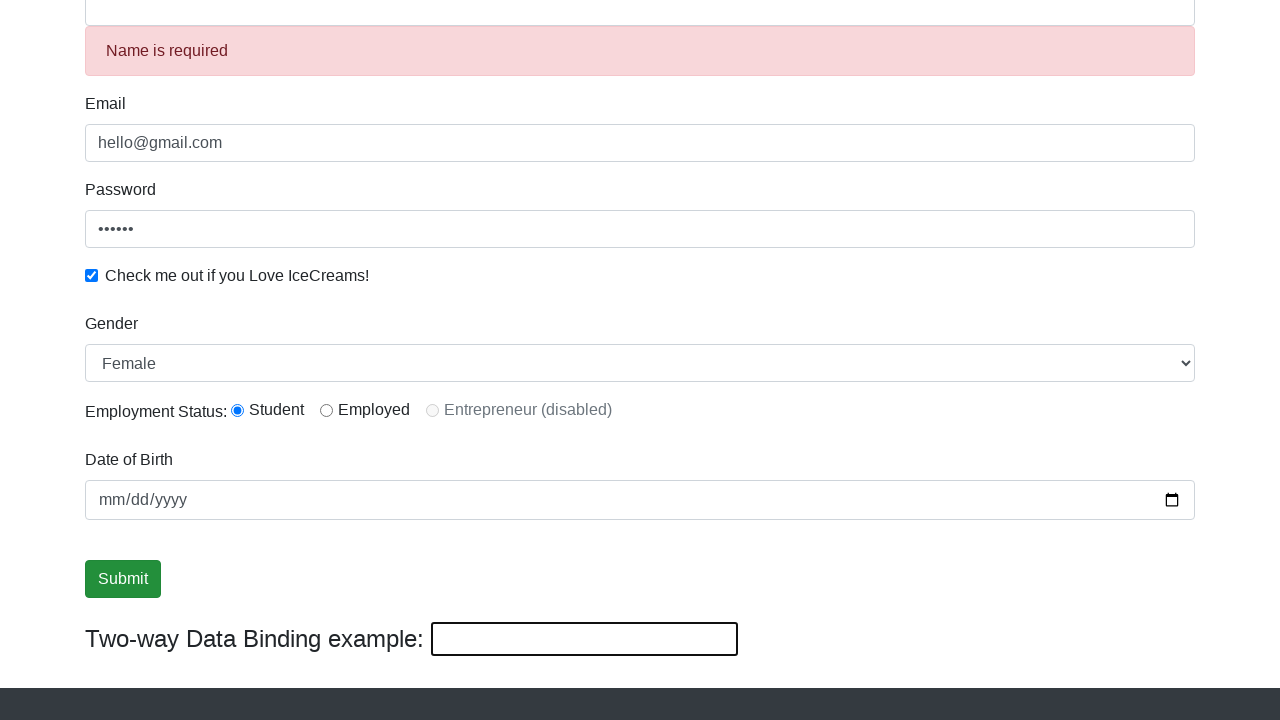

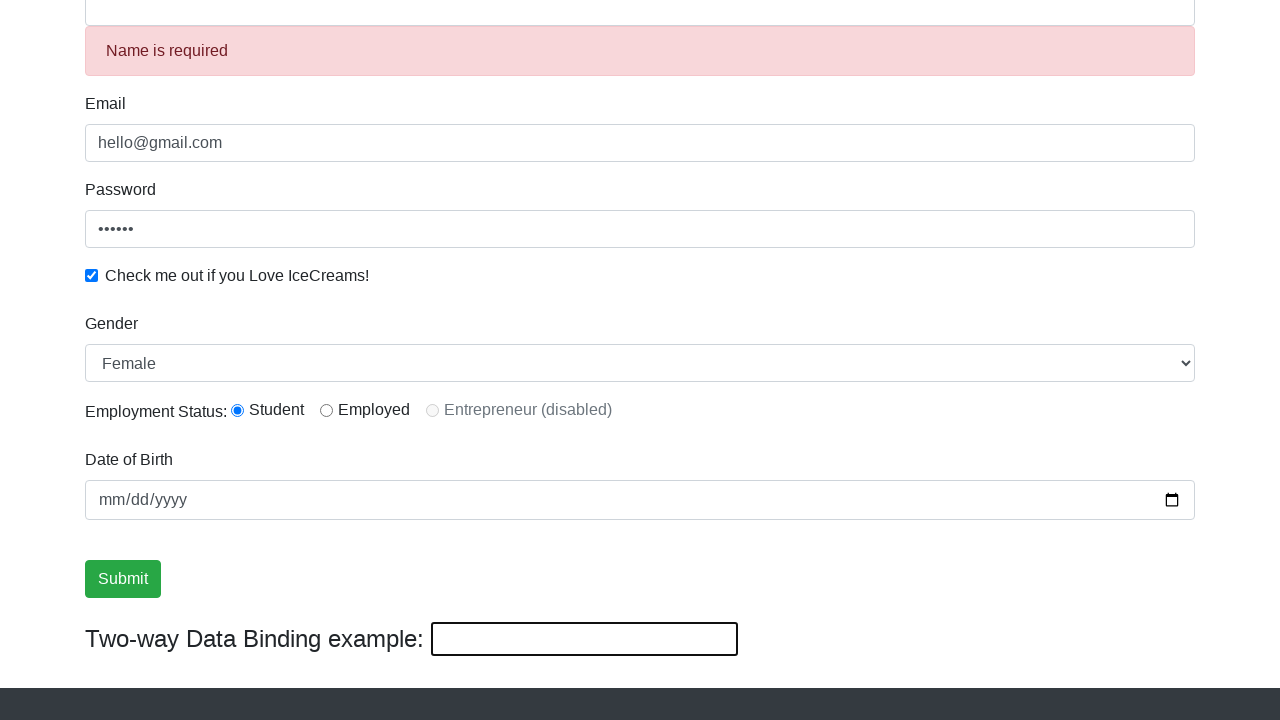